Tests browser window handling by clicking a link that opens a new window, verifying two windows exist, switching between windows, and verifying the title and content of each window.

Starting URL: https://the-internet.herokuapp.com/windows

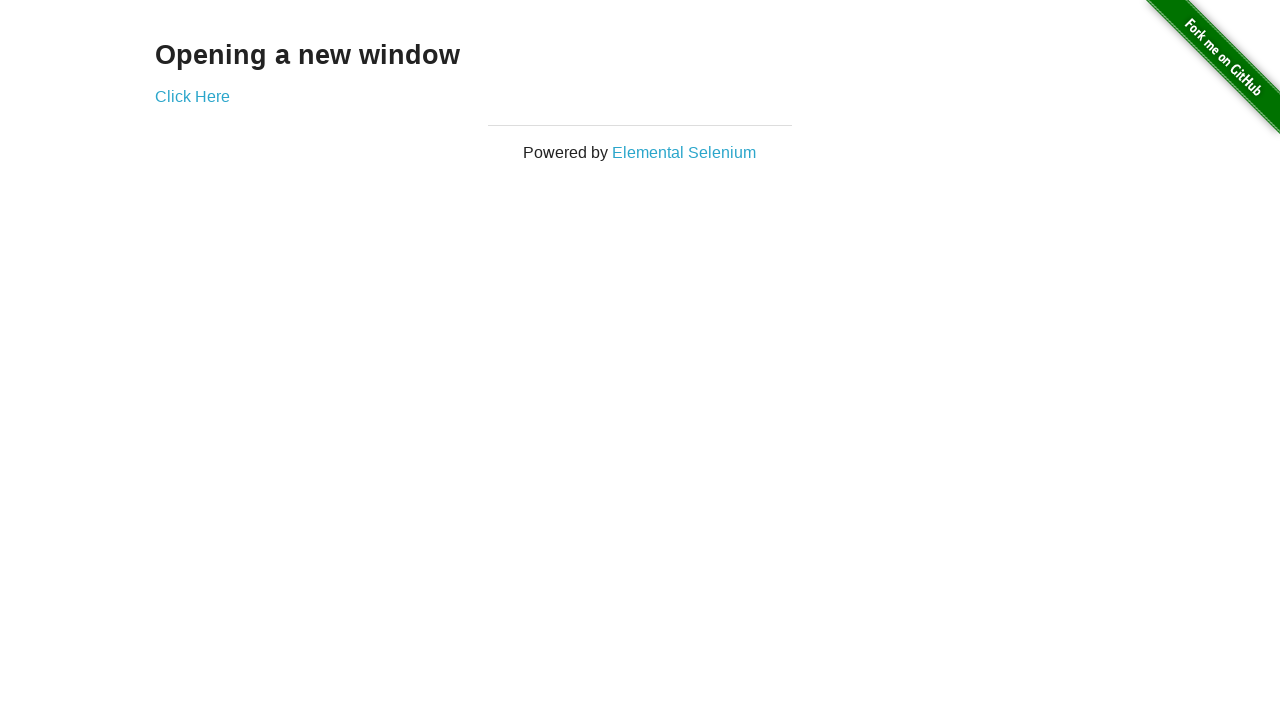

Clicked 'Click Here' link to open new window at (192, 96) on text=Click Here
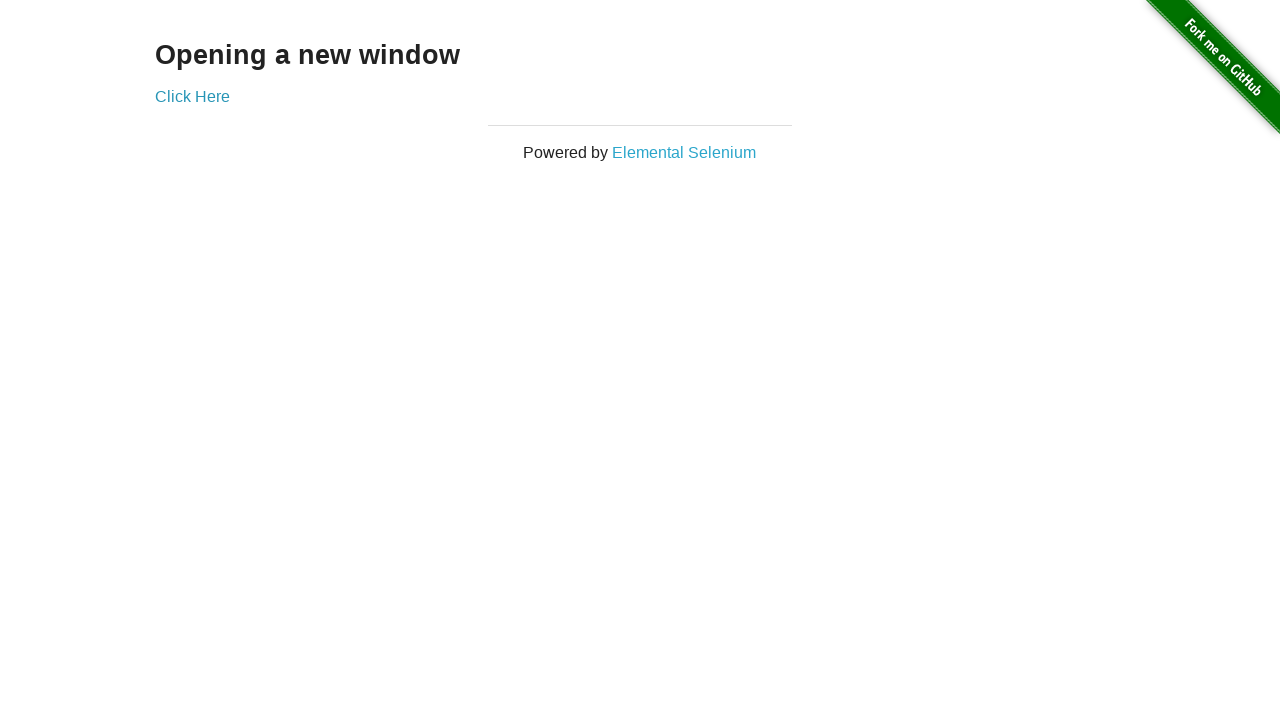

Captured new page/window object
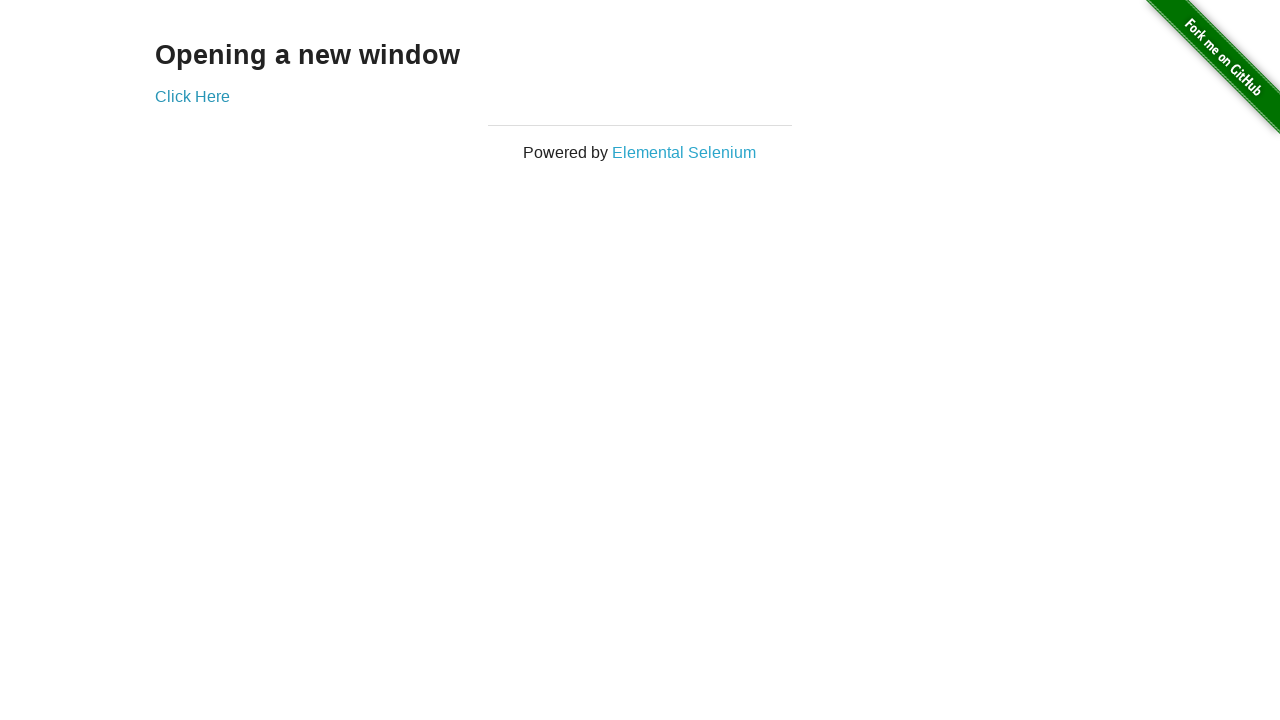

New page finished loading
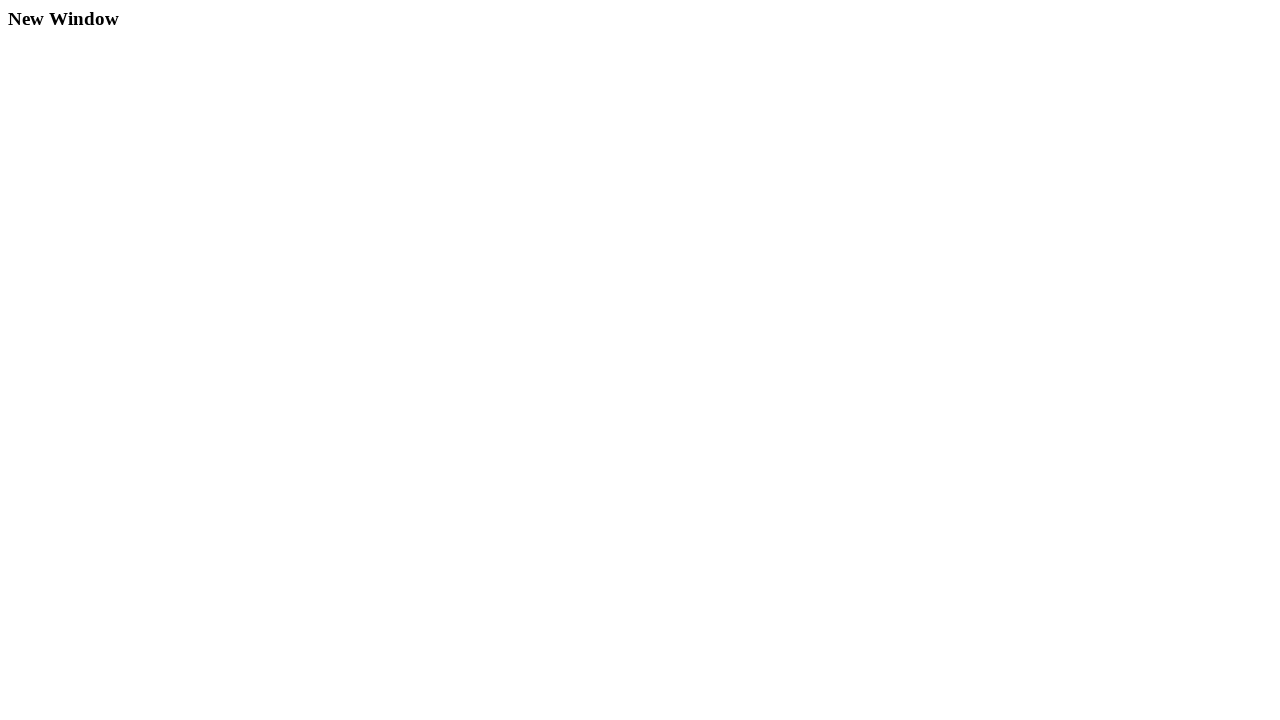

Verified 2 windows exist in context
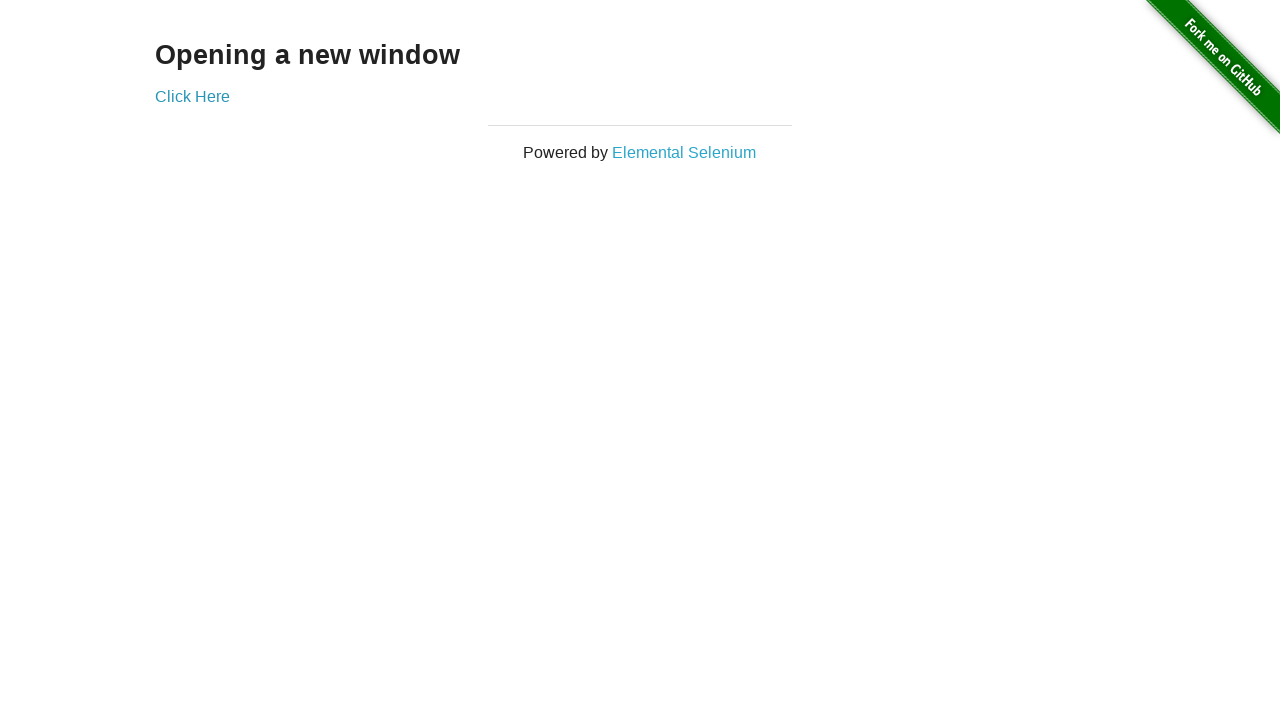

Verified new window title is 'New Window'
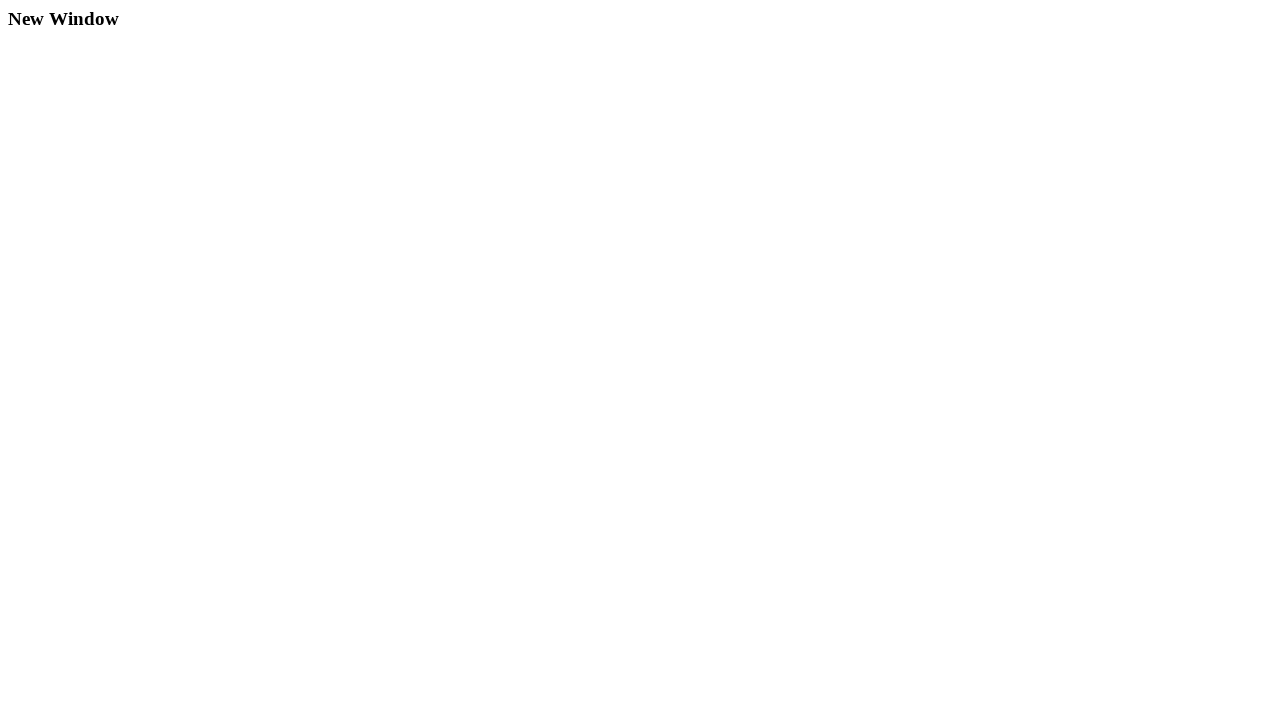

Verified 'New Window' text content exists in new window
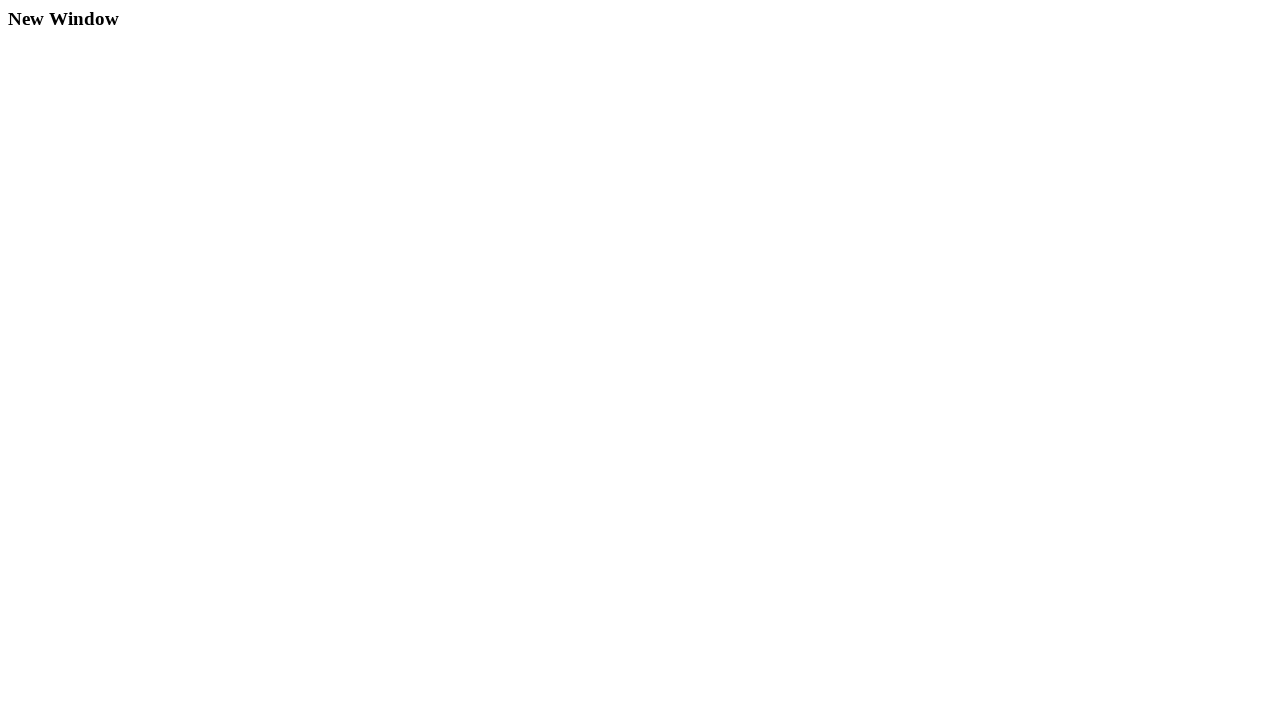

Switched focus back to original window
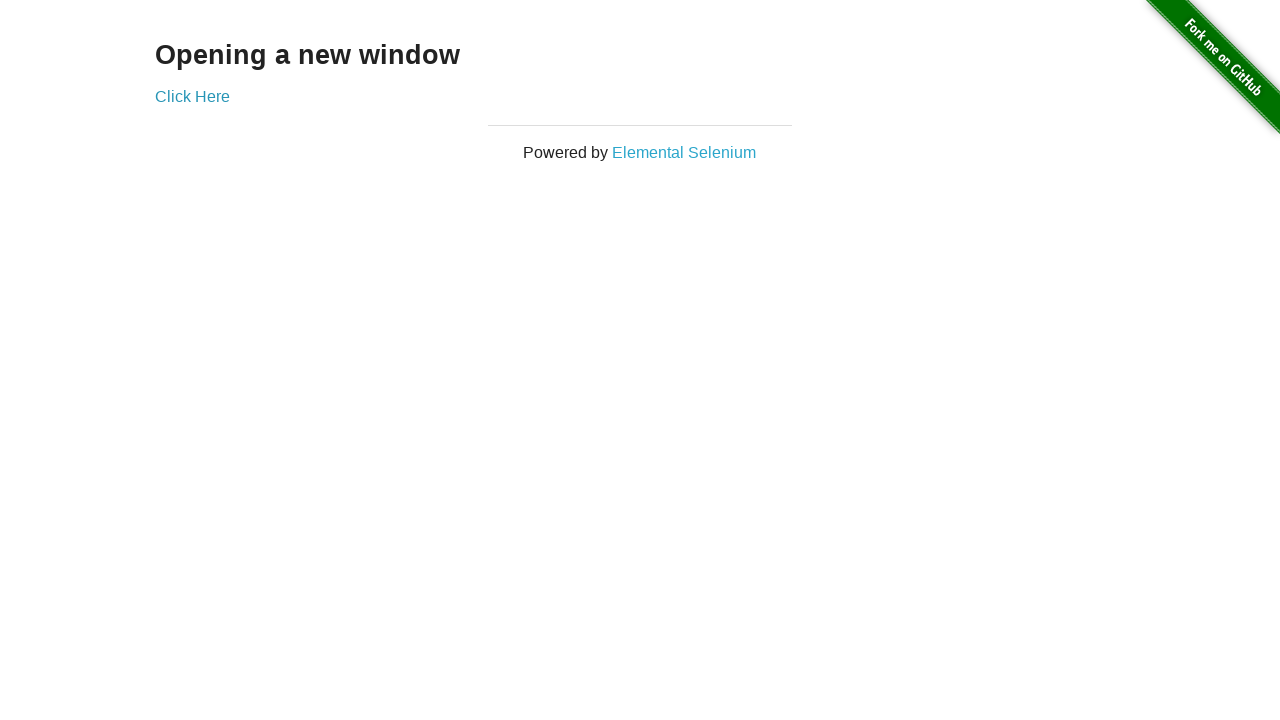

Verified original window title is 'The Internet'
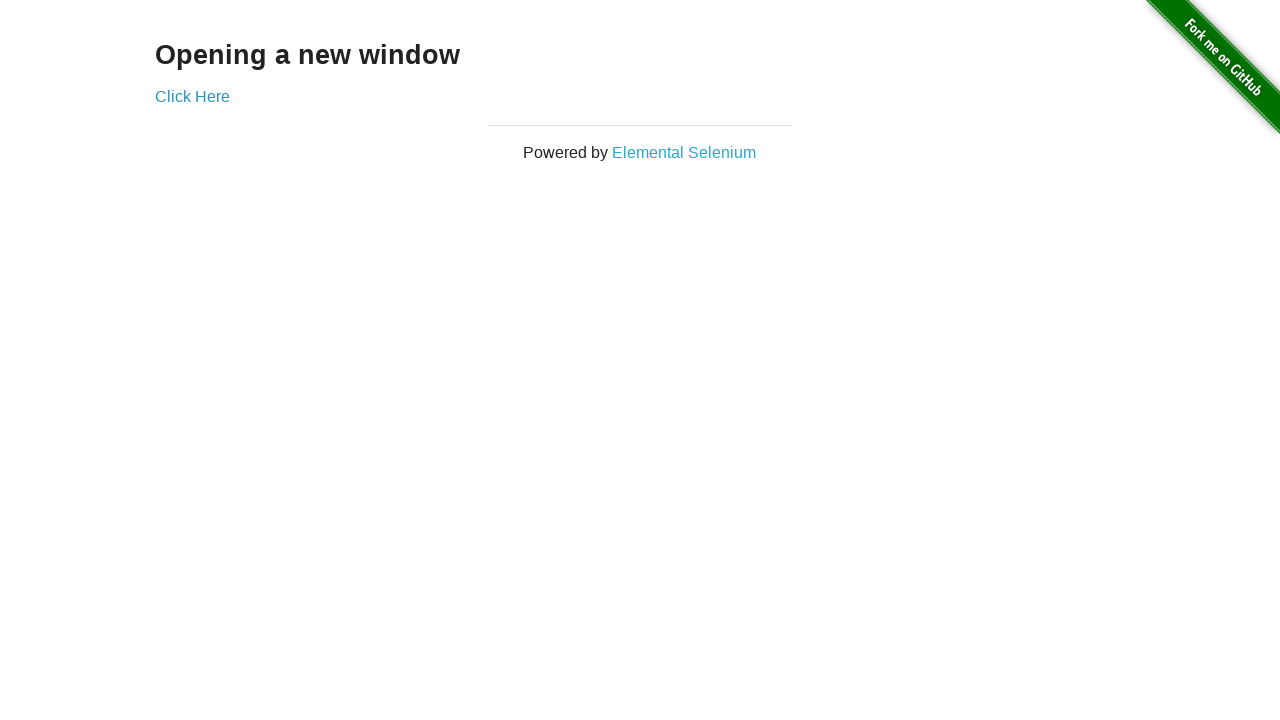

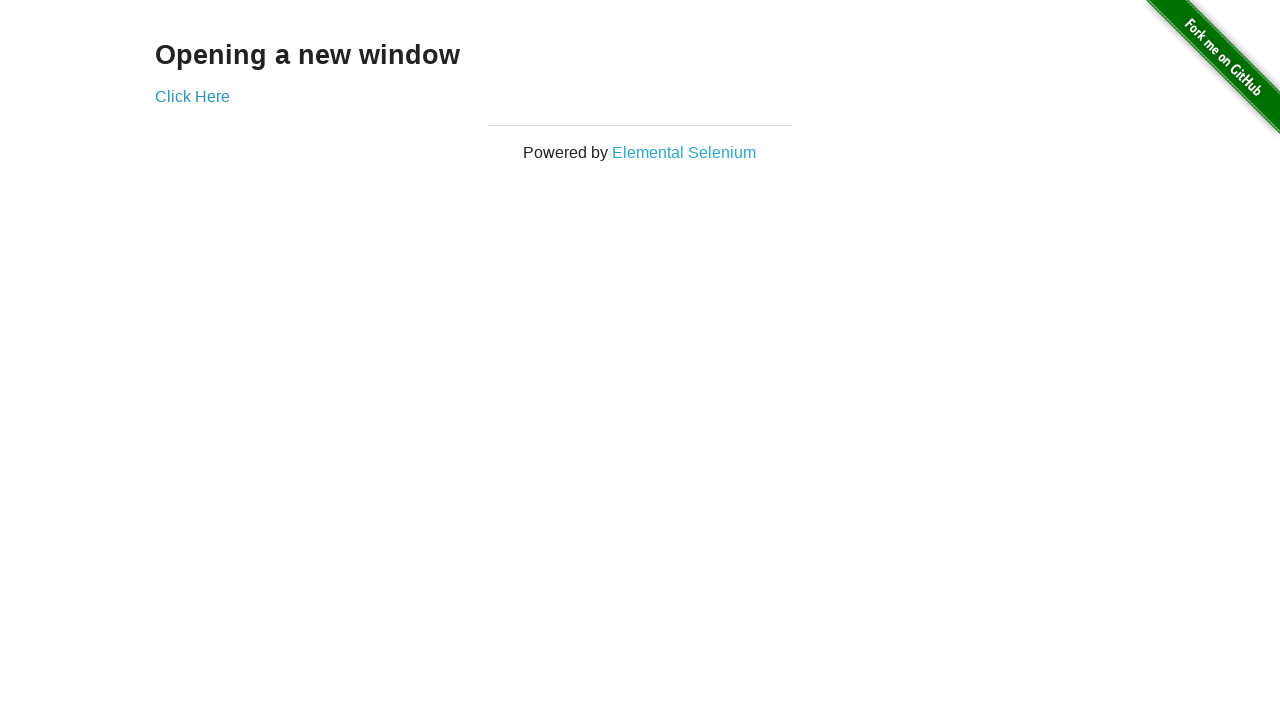